Tests browser navigation by going back and forth between two product pages and verifying the page titles change correctly

Starting URL: https://selenium.jacobparr.com/products/spree-bag

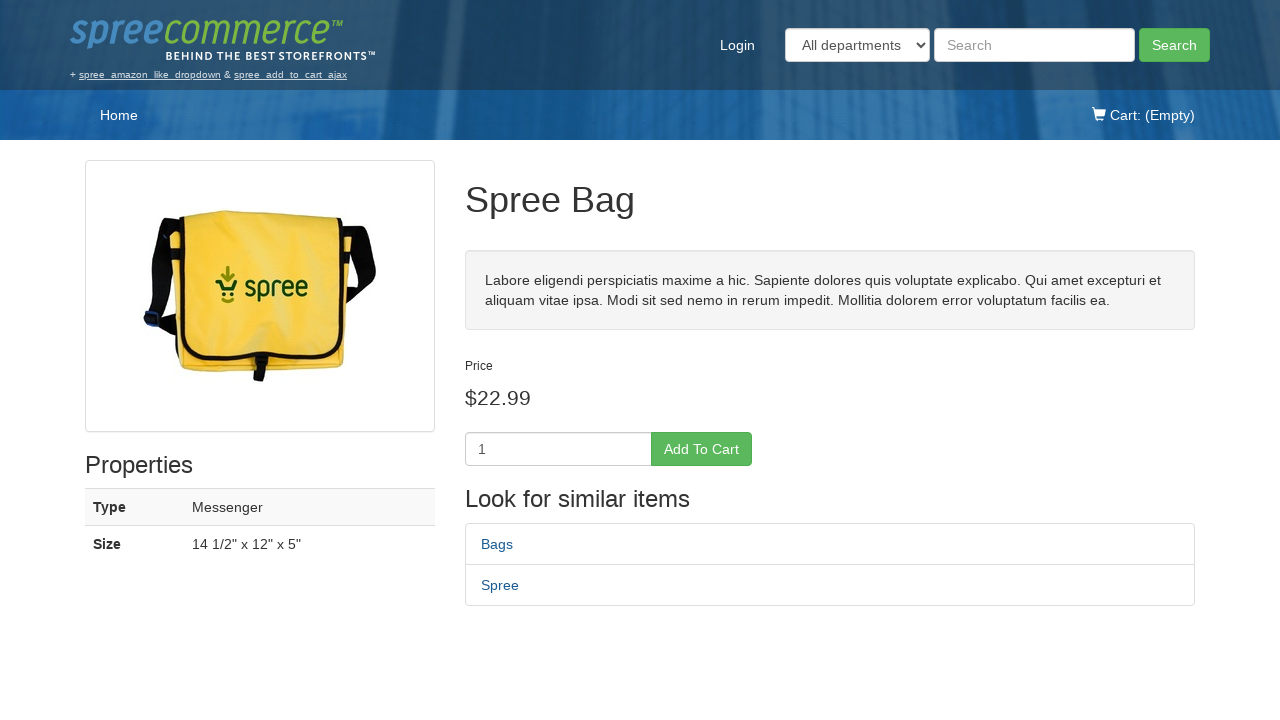

Verified initial page title is 'Spree Bag - Spree Demo Site'
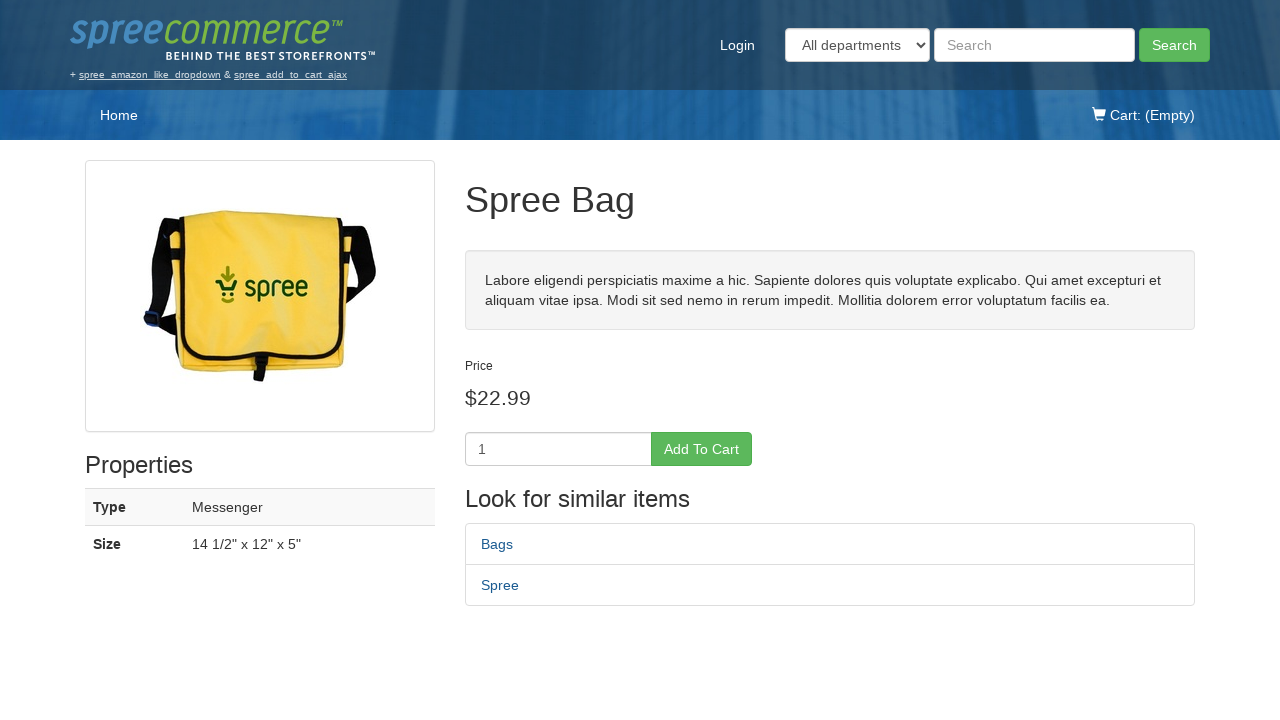

Navigated to Spree Tote product page
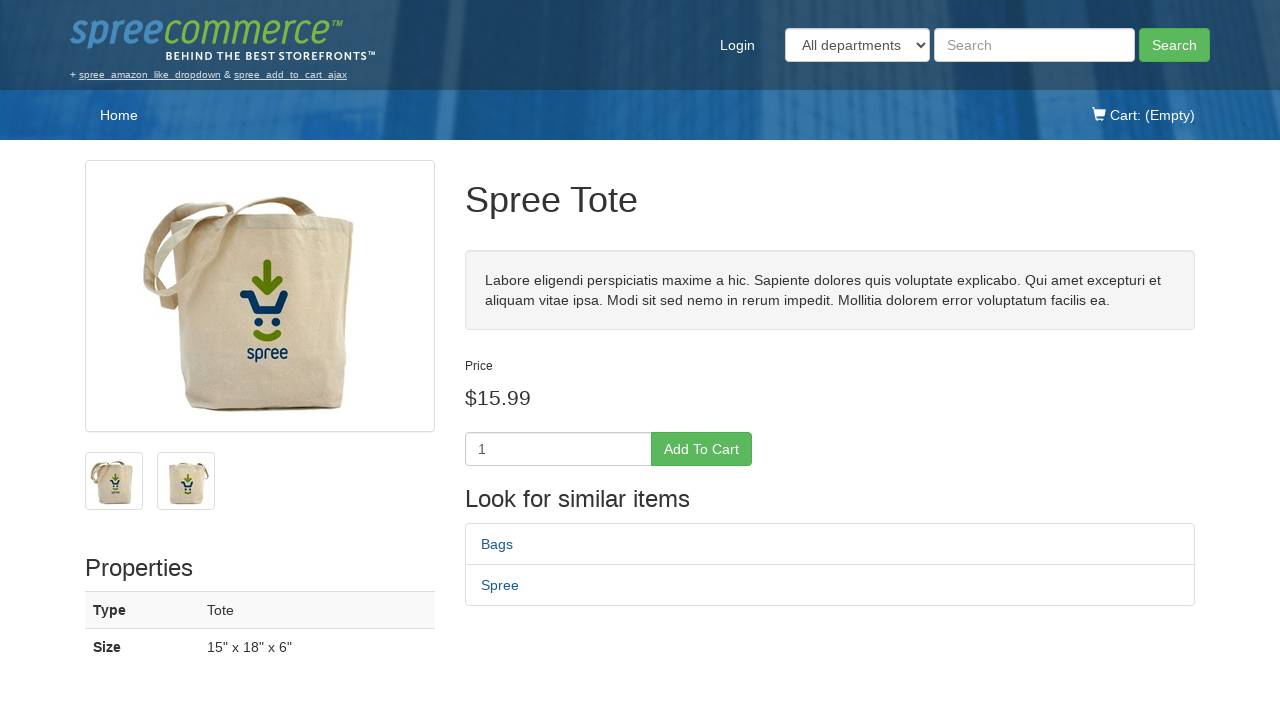

Verified page title changed to 'Spree Tote - Spree Demo Site'
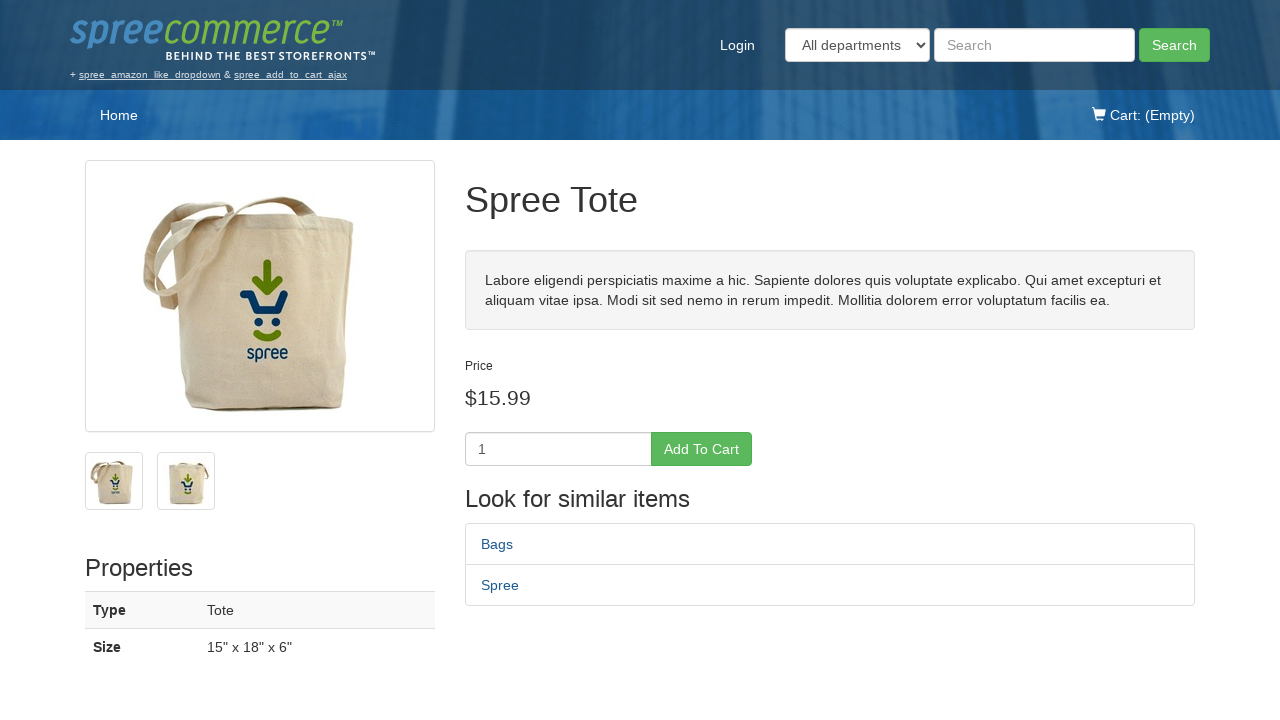

Navigated back to previous page using browser back button
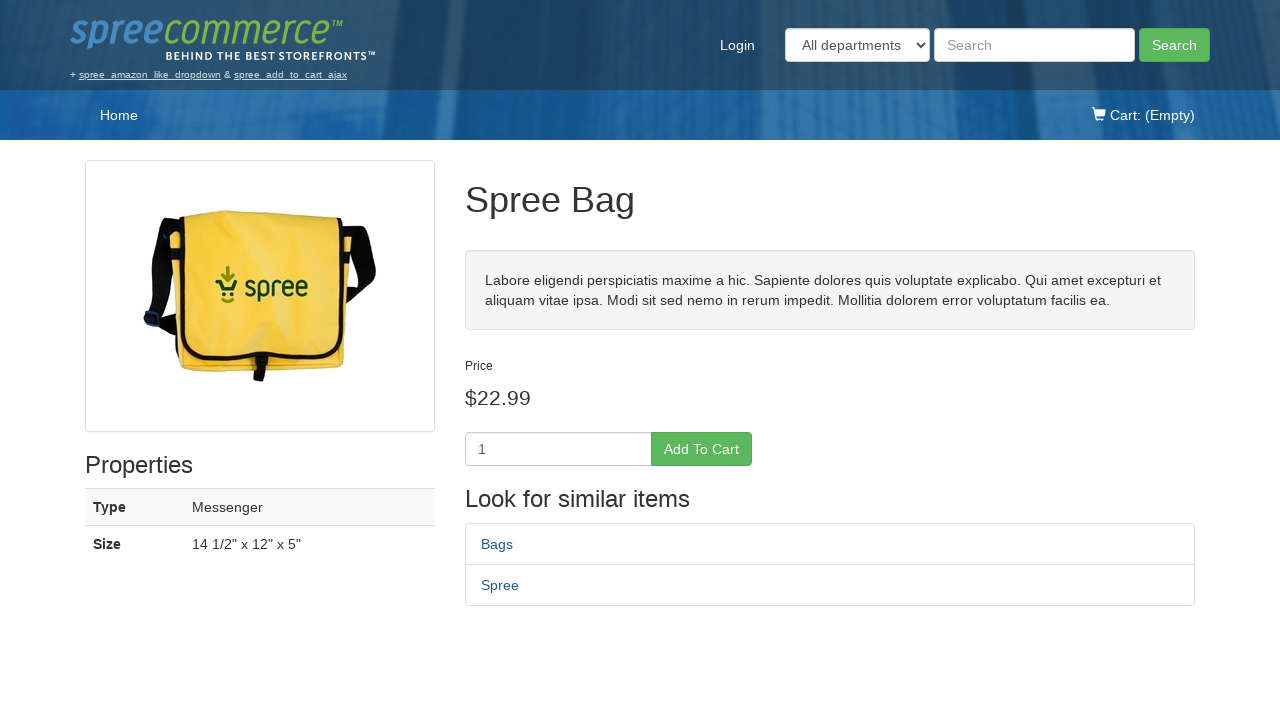

Verified page title returned to 'Spree Bag - Spree Demo Site'
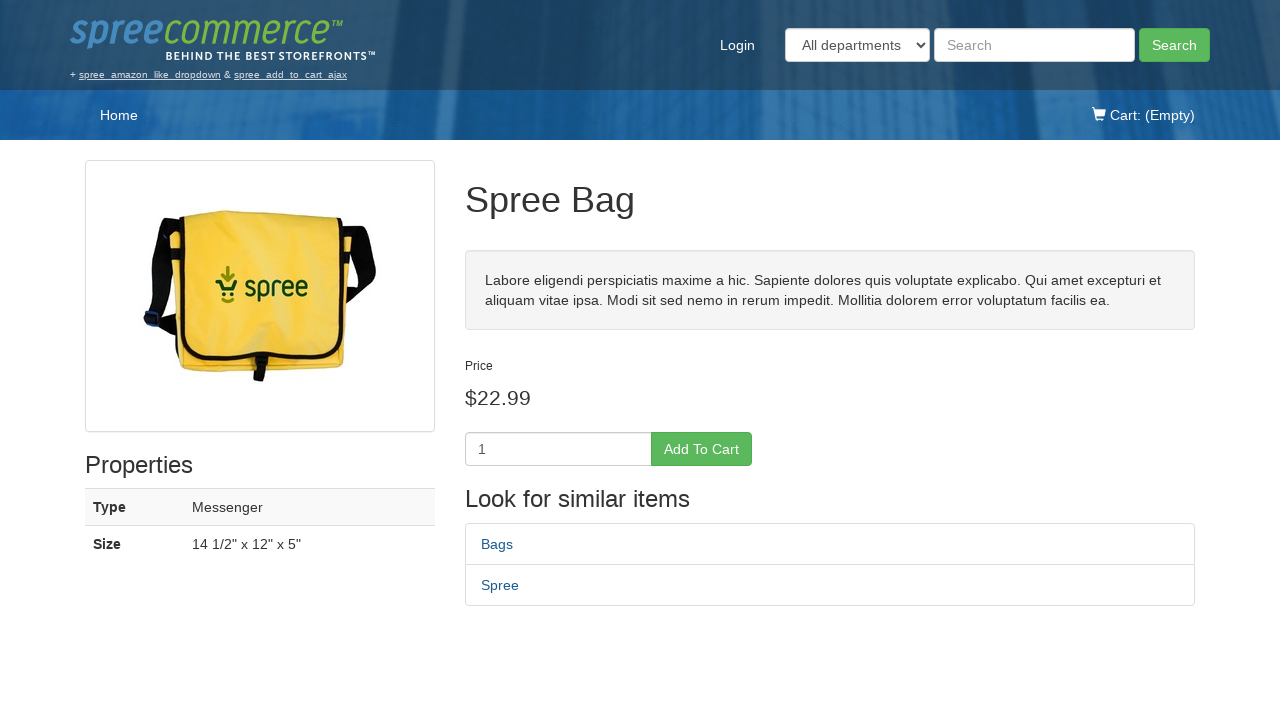

Navigated forward to next page using browser forward button
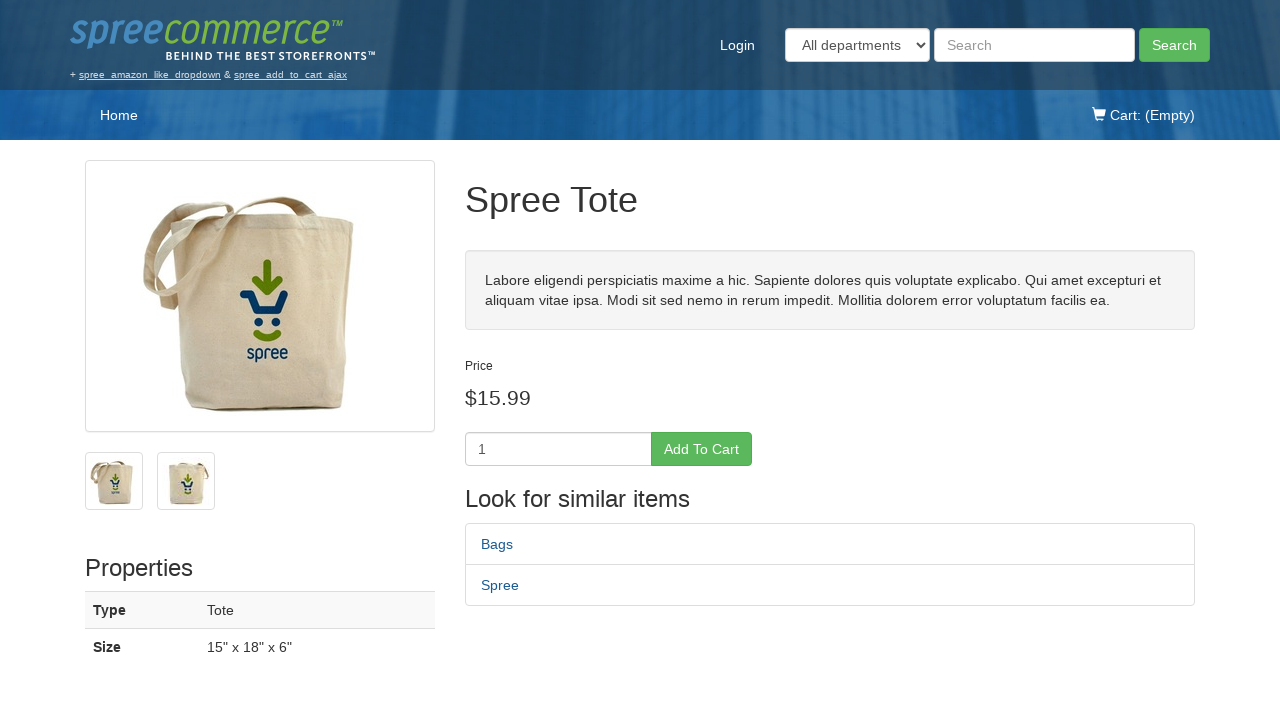

Verified page title changed back to 'Spree Tote - Spree Demo Site'
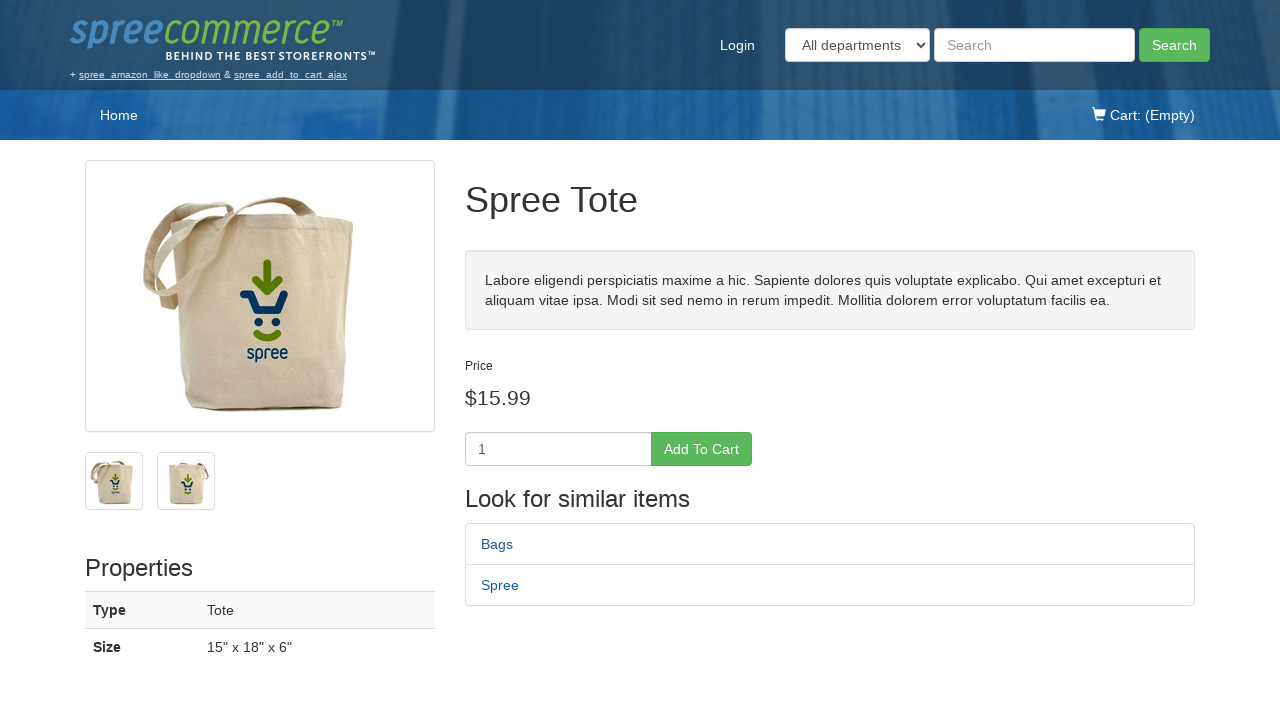

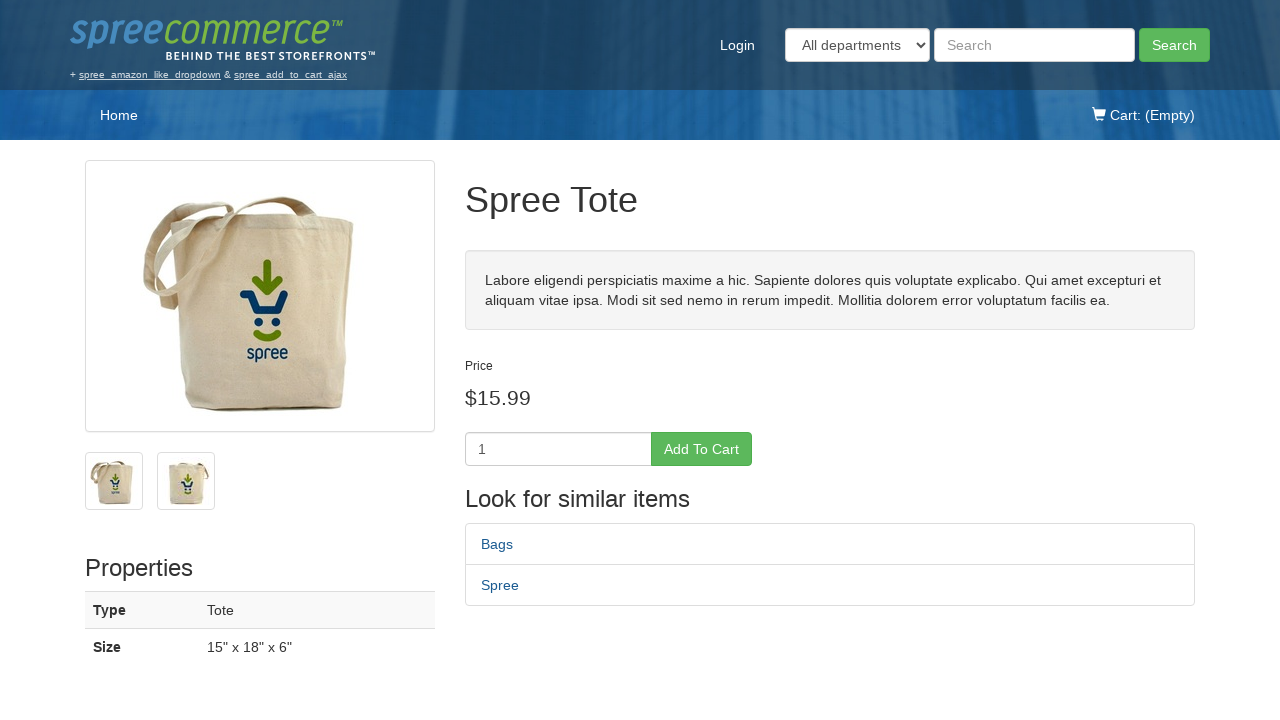